Tests dropdown selection functionality on OrangeHRM trial signup form by selecting country values using three different methods: by index, by value, and by visible text.

Starting URL: https://www.orangehrm.com/en/orangehrm-30-day-trial

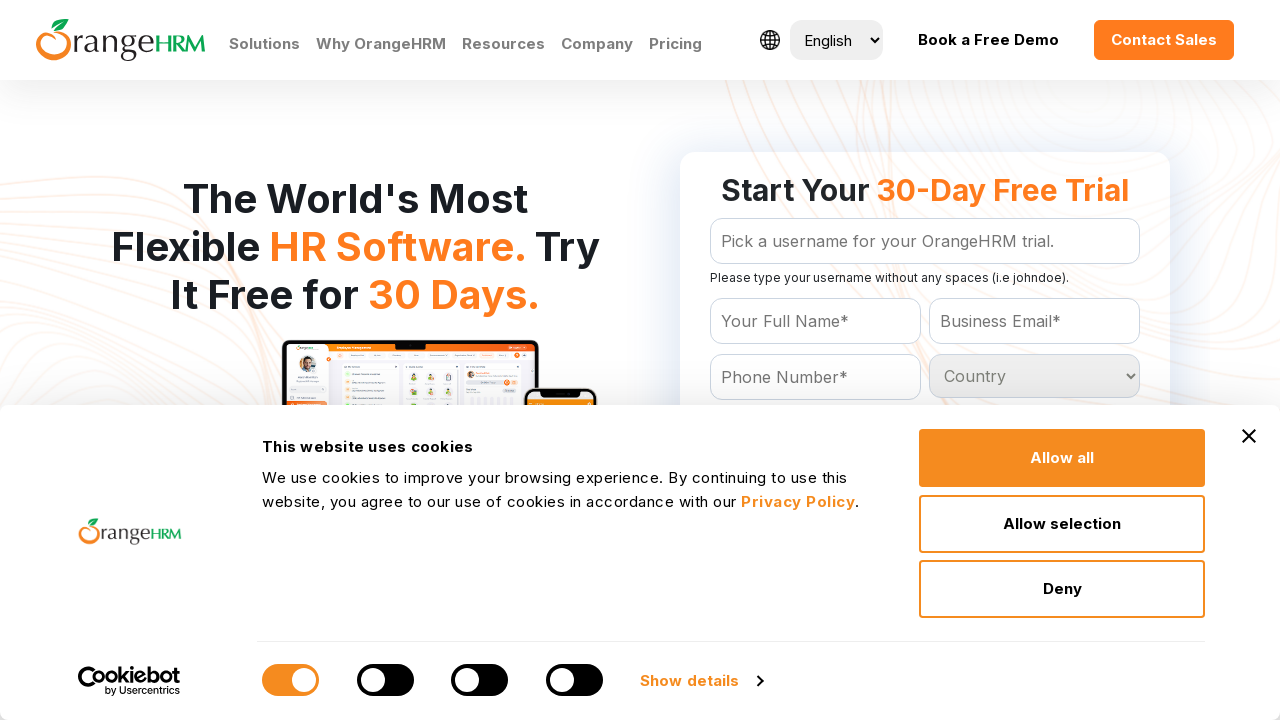

Selected 5th option in country dropdown by index on #Form_getForm_Country
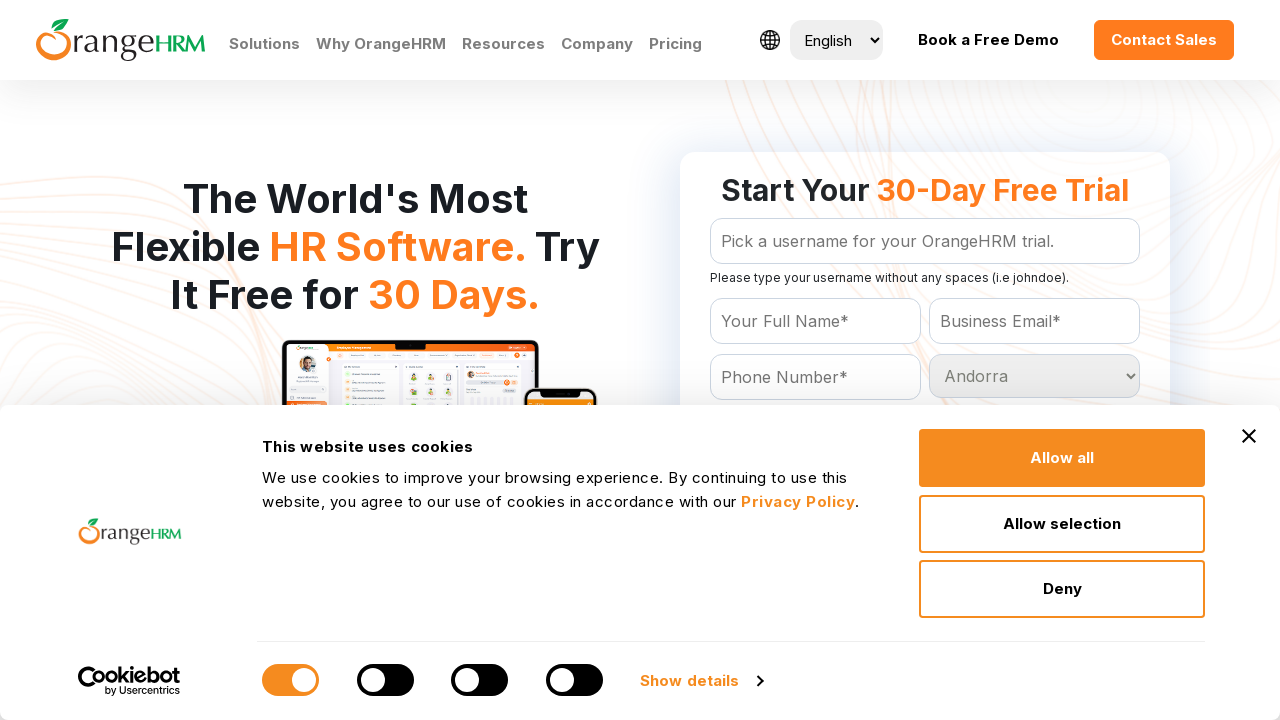

Waited 2 seconds for visual confirmation after index selection
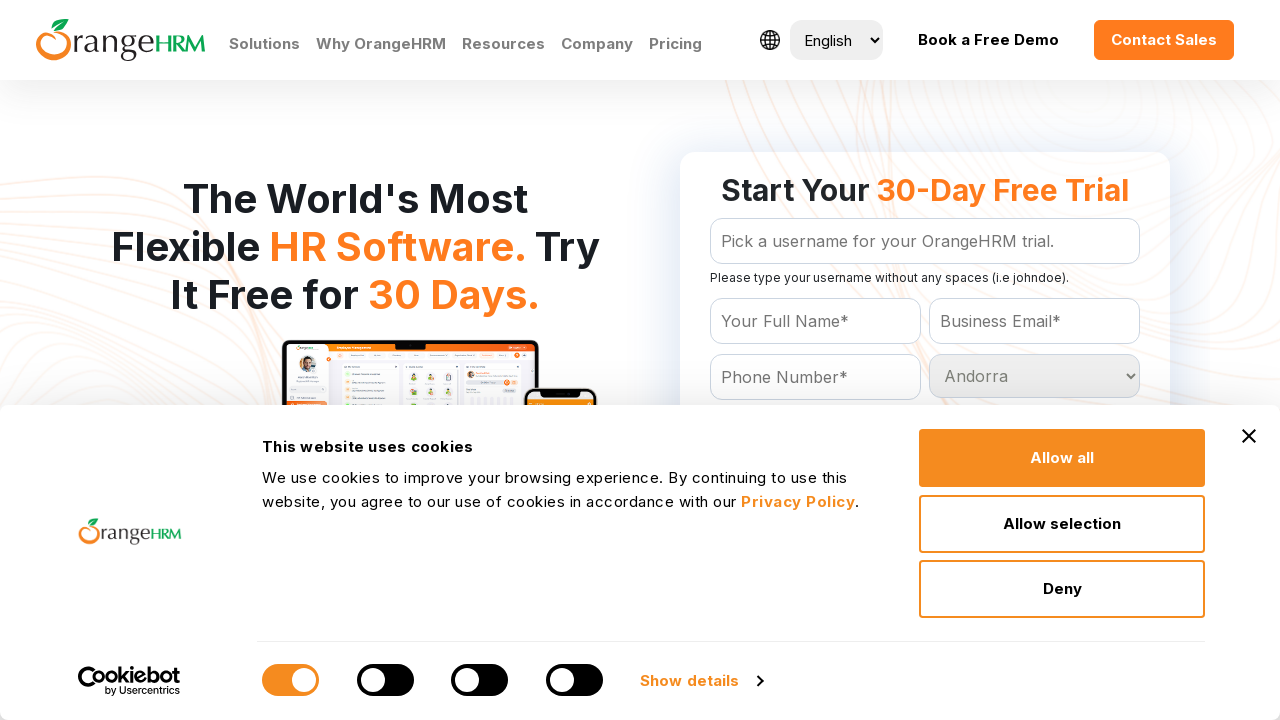

Selected Australia in country dropdown by value on #Form_getForm_Country
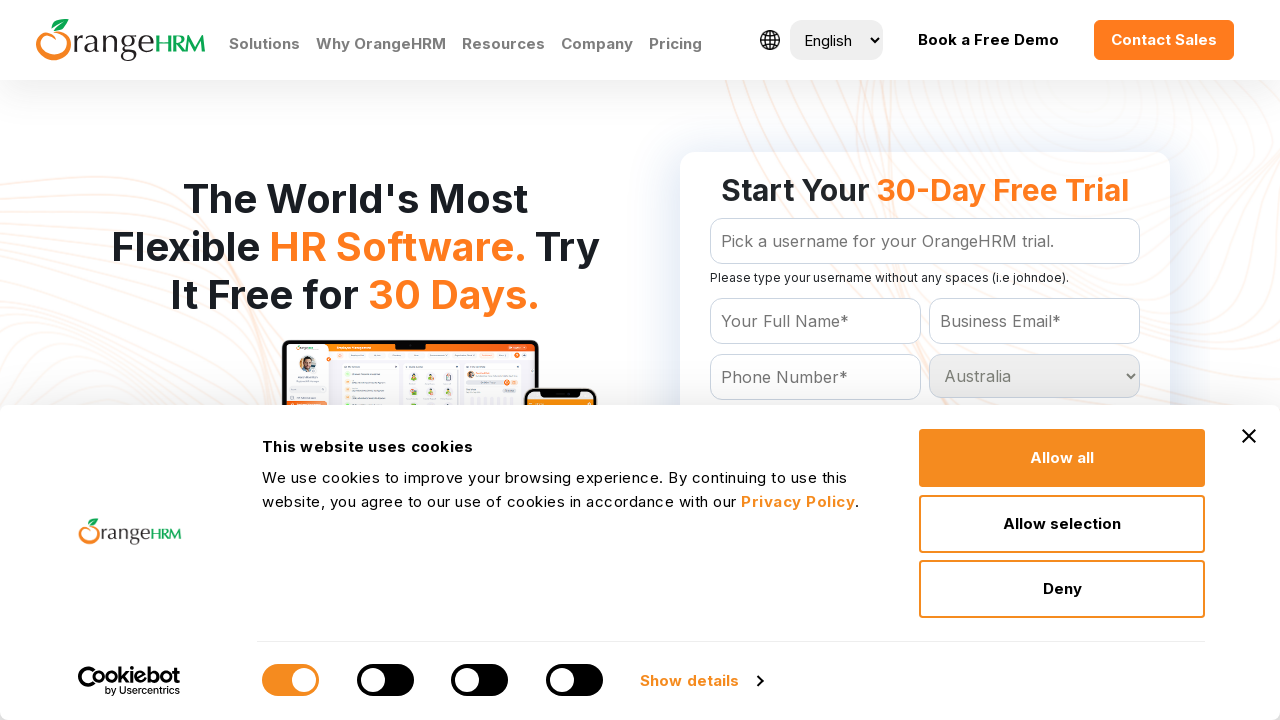

Waited 2 seconds for visual confirmation after value selection
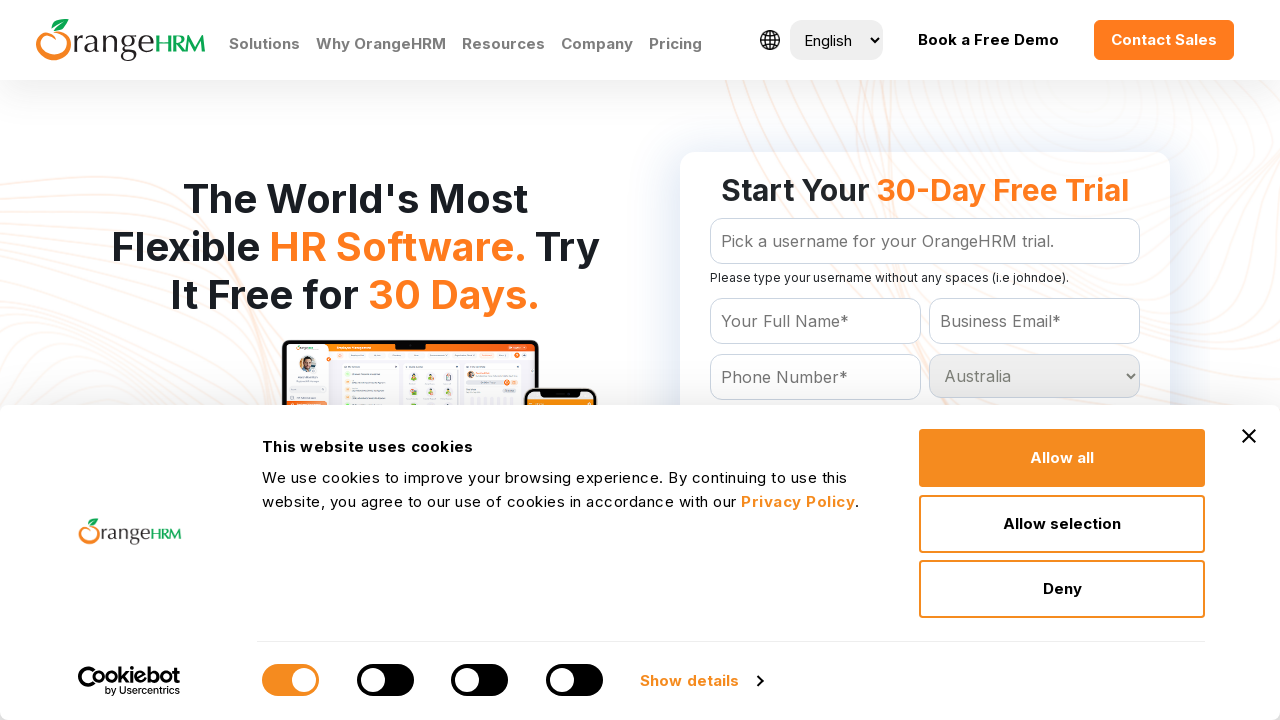

Selected India in country dropdown by visible text on #Form_getForm_Country
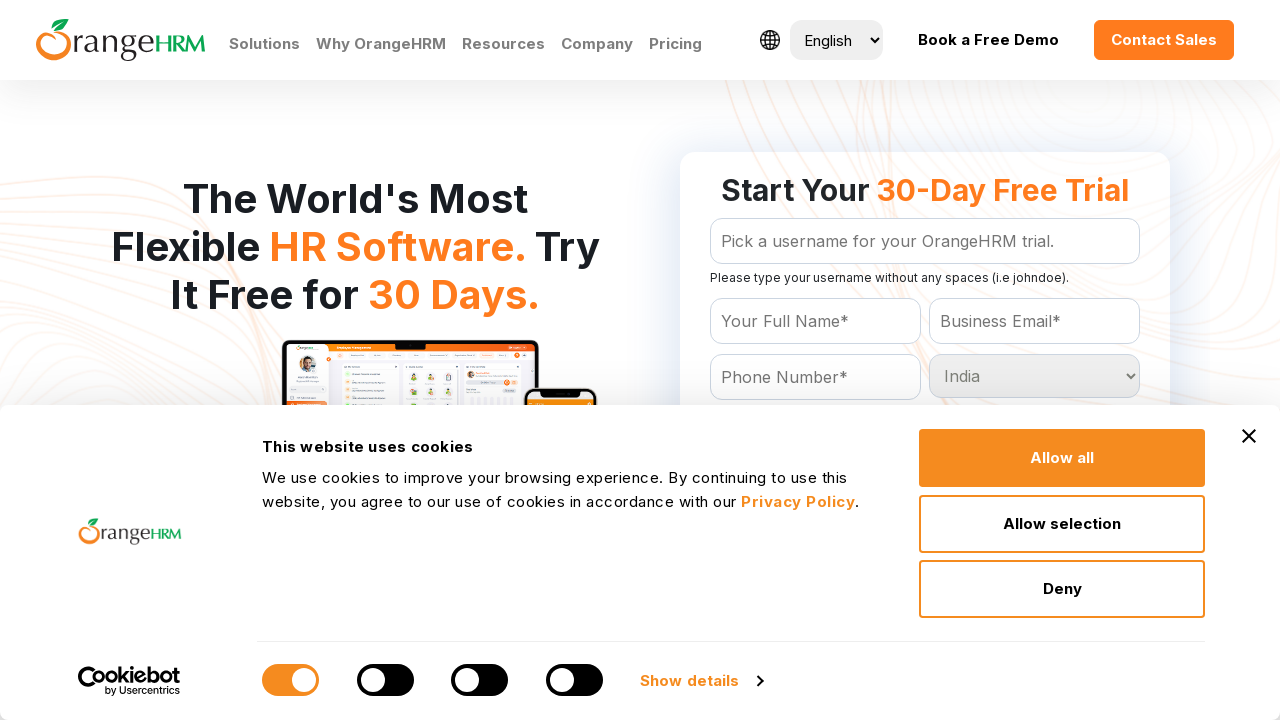

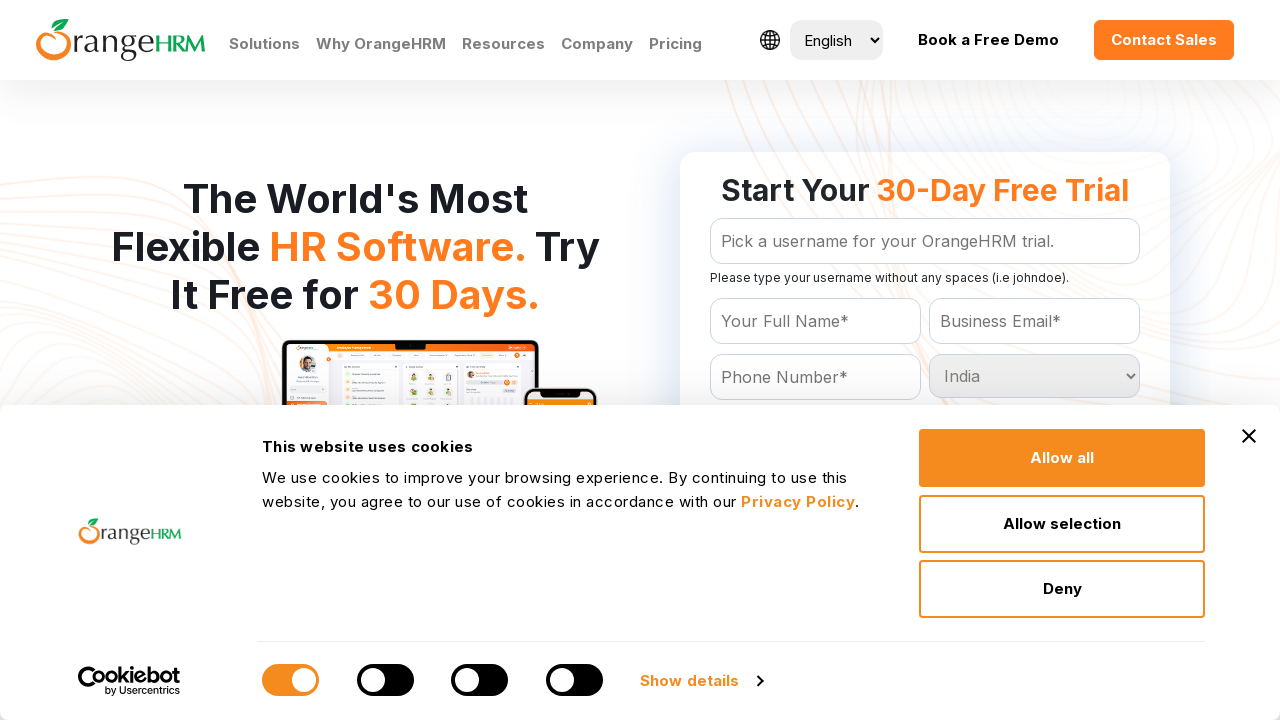